Tests a practice form by entering subjects (physics and chemistry) into an input field and submitting each with Enter key

Starting URL: https://demoqa.com/automation-practice-form

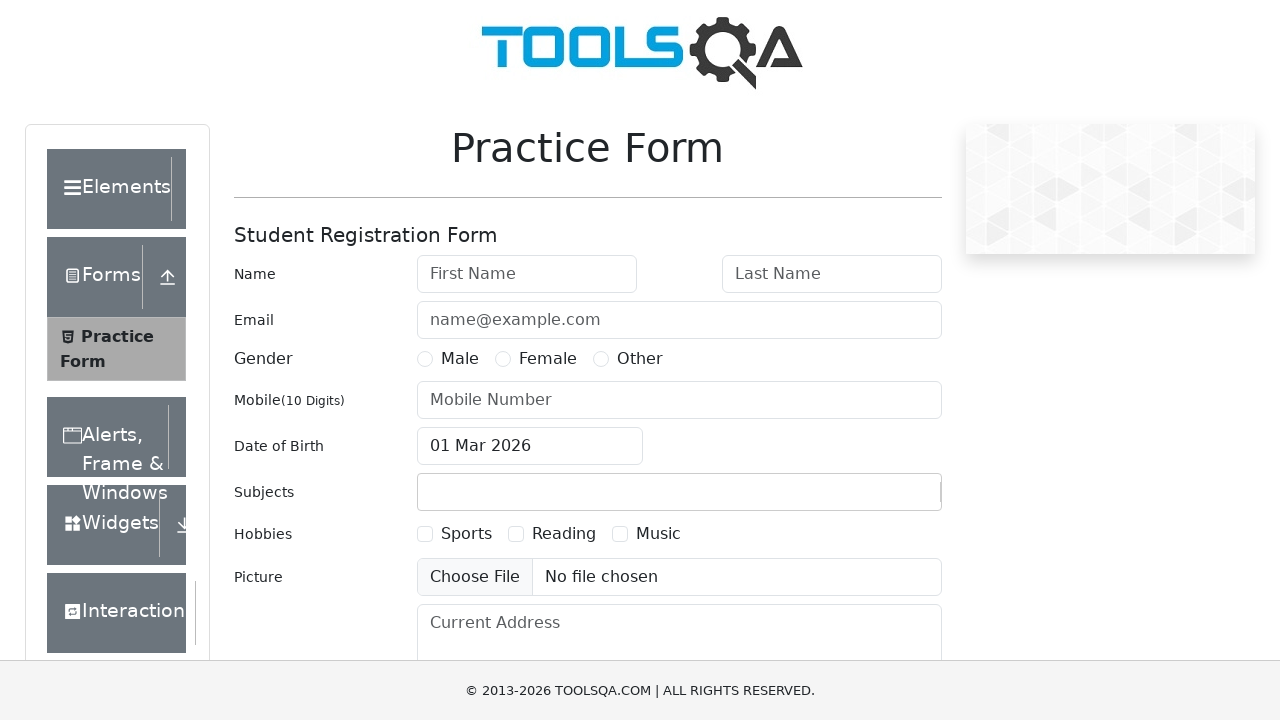

Filled subjects input field with 'physics' on #subjectsInput
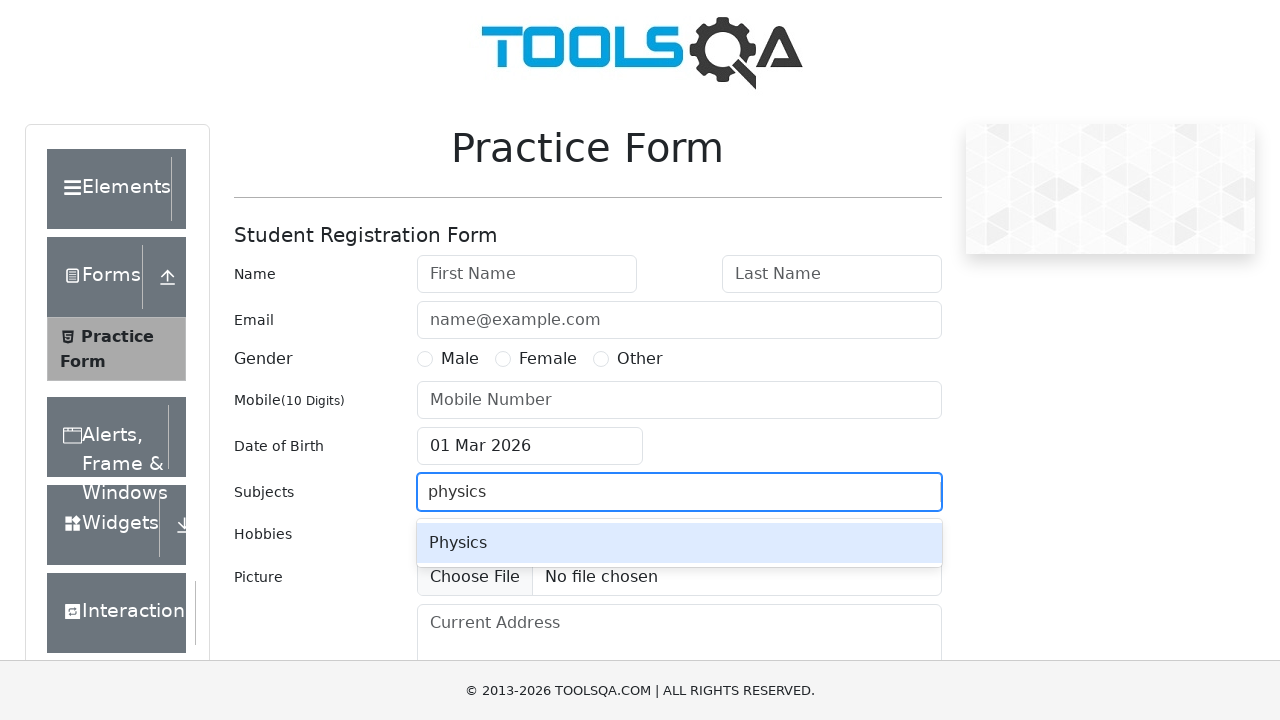

Pressed Enter to submit physics subject on #subjectsInput
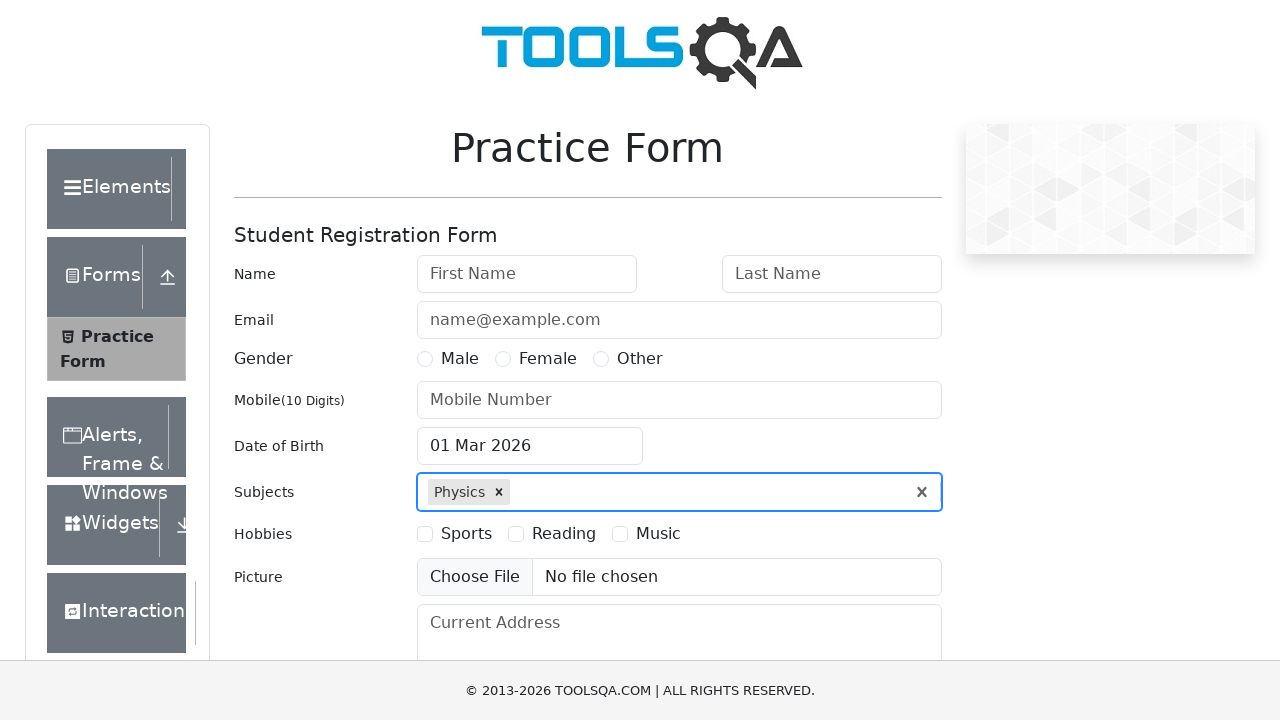

Filled subjects input field with 'chemistry' on #subjectsInput
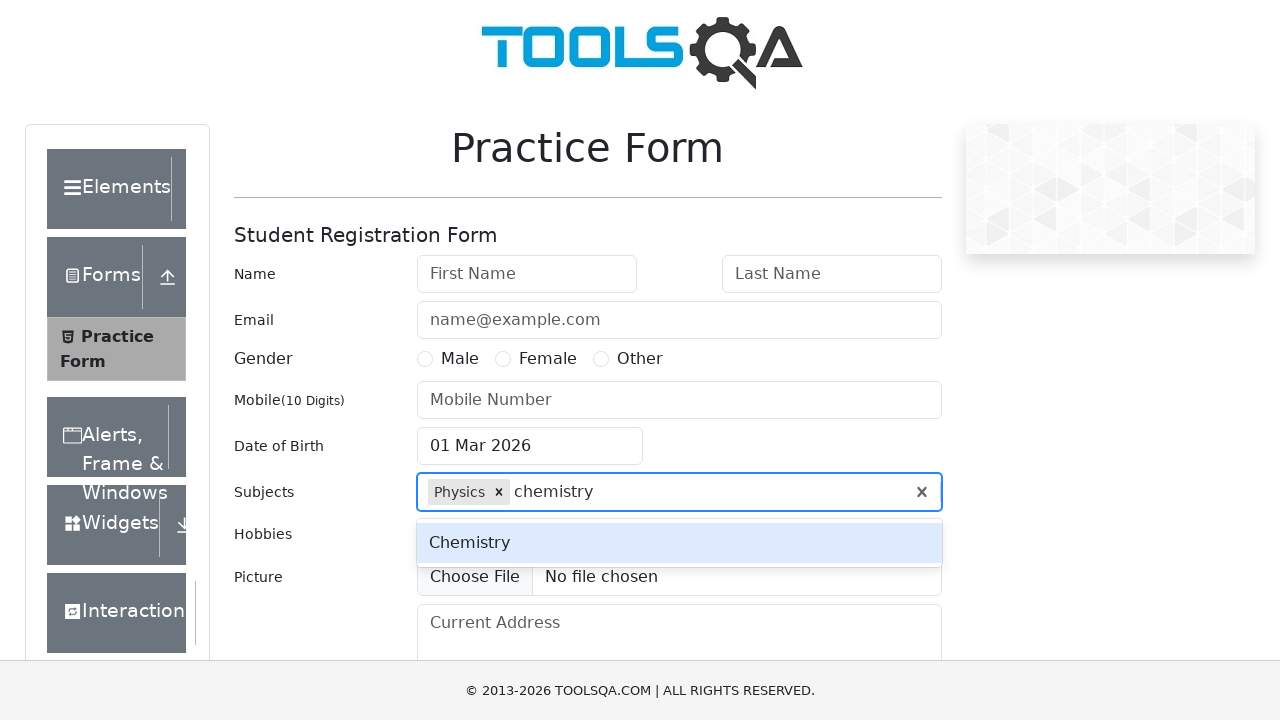

Pressed Enter to submit chemistry subject on #subjectsInput
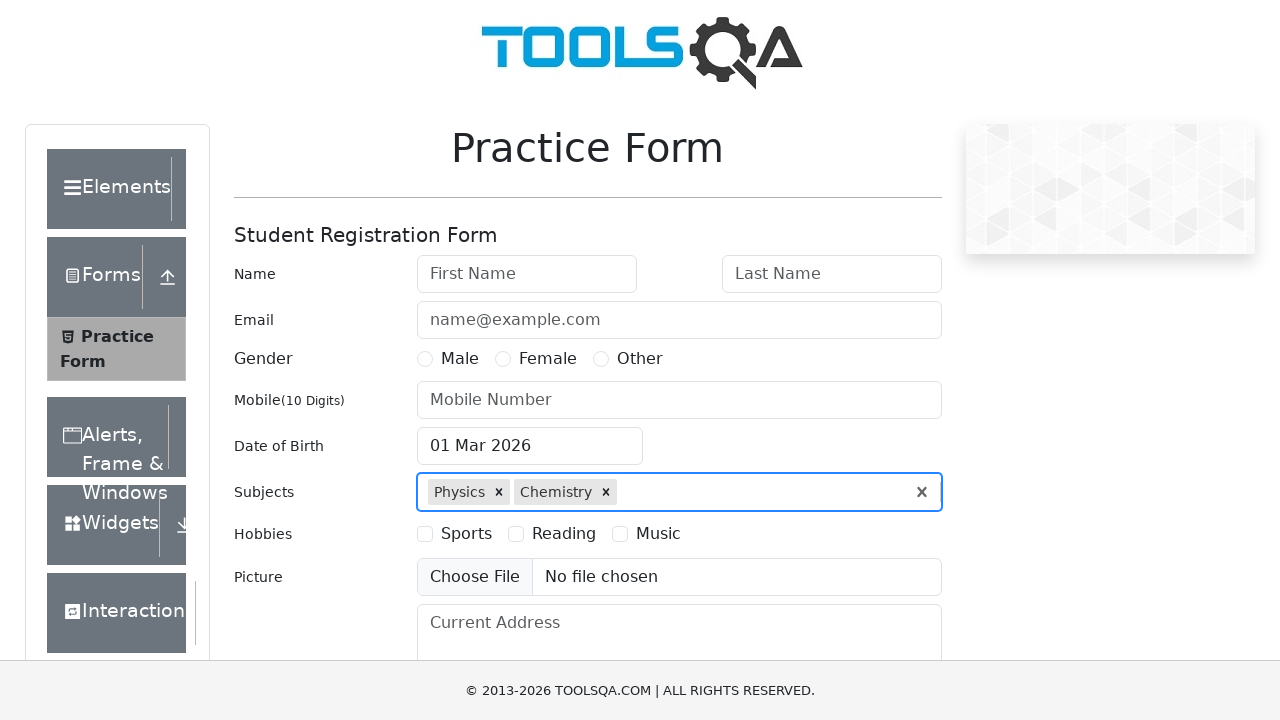

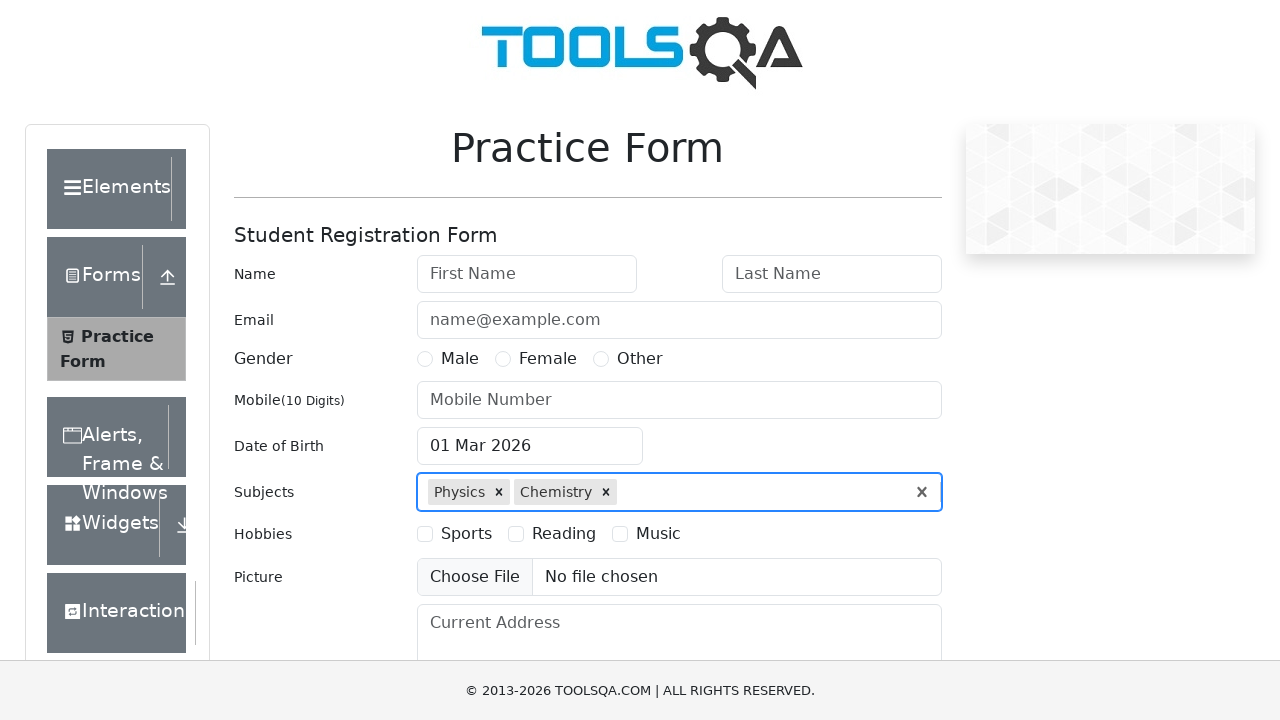